Tests mortgage calculator functionality by entering home value, down payment, selecting start month, and calculating monthly payment

Starting URL: https://www.mortgagecalculator.org

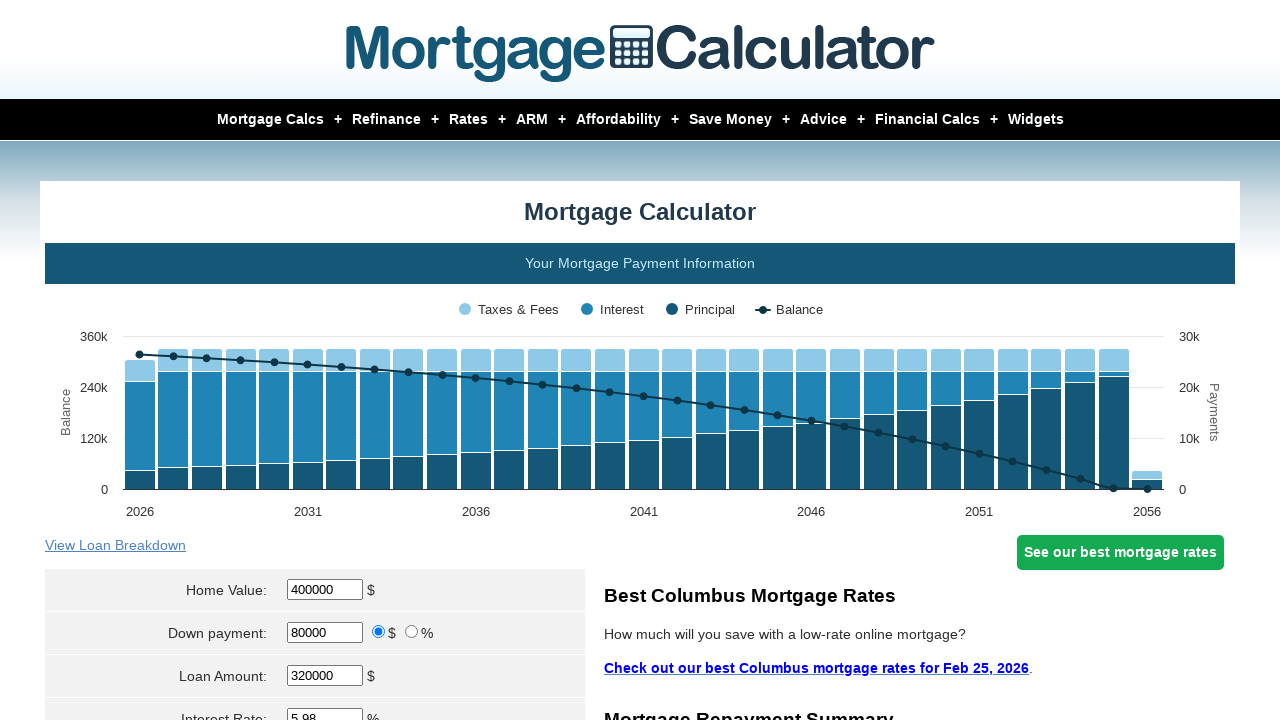

Cleared home value field on #homeval
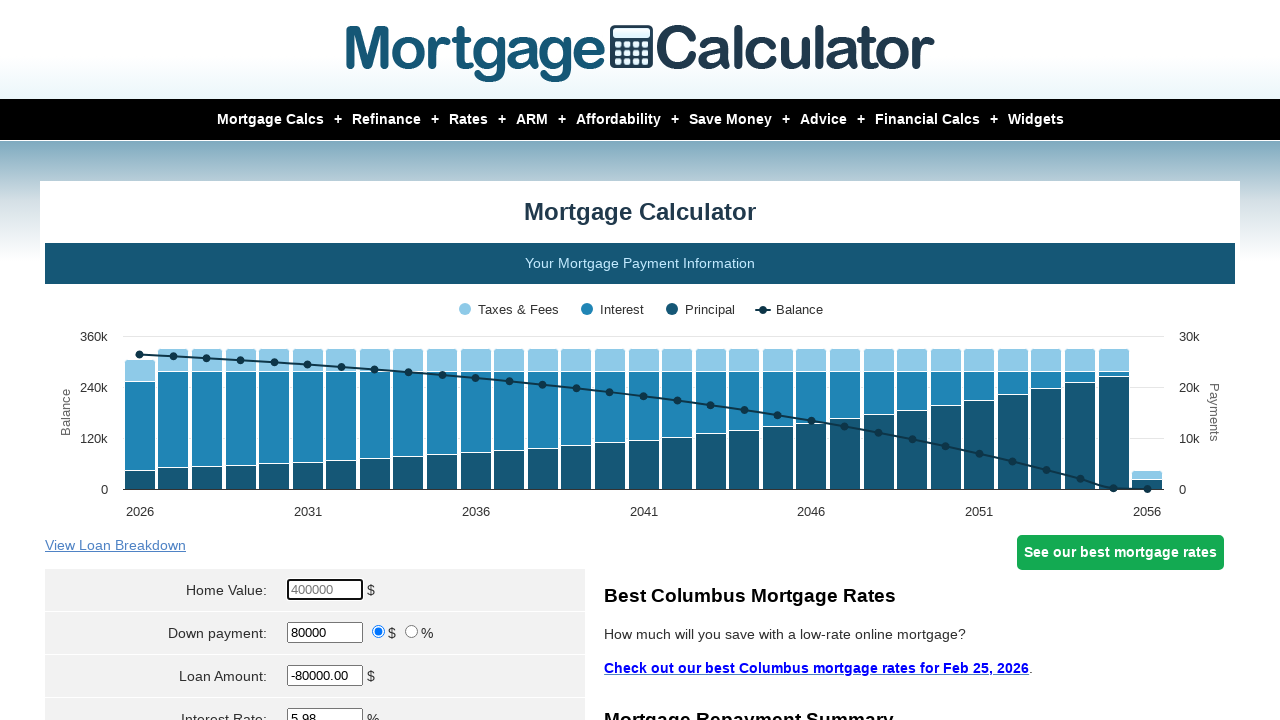

Entered home value of $350,000 on #homeval
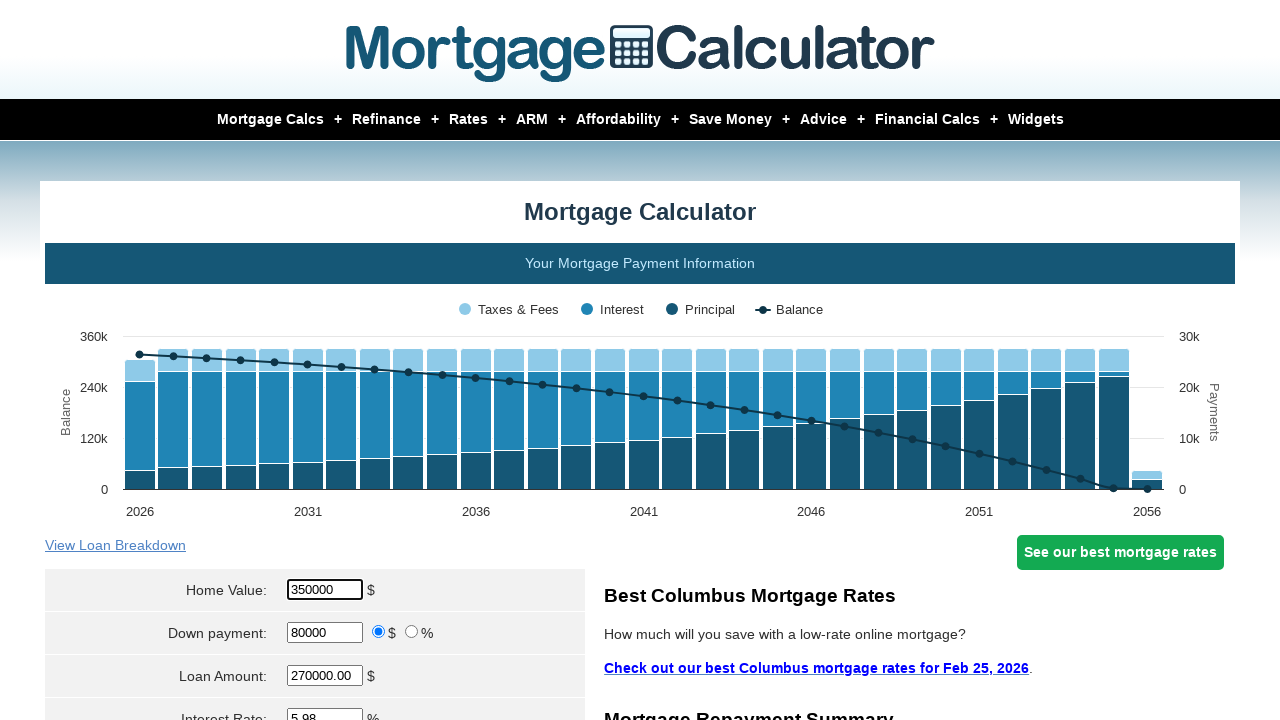

Cleared down payment field on #downpayment
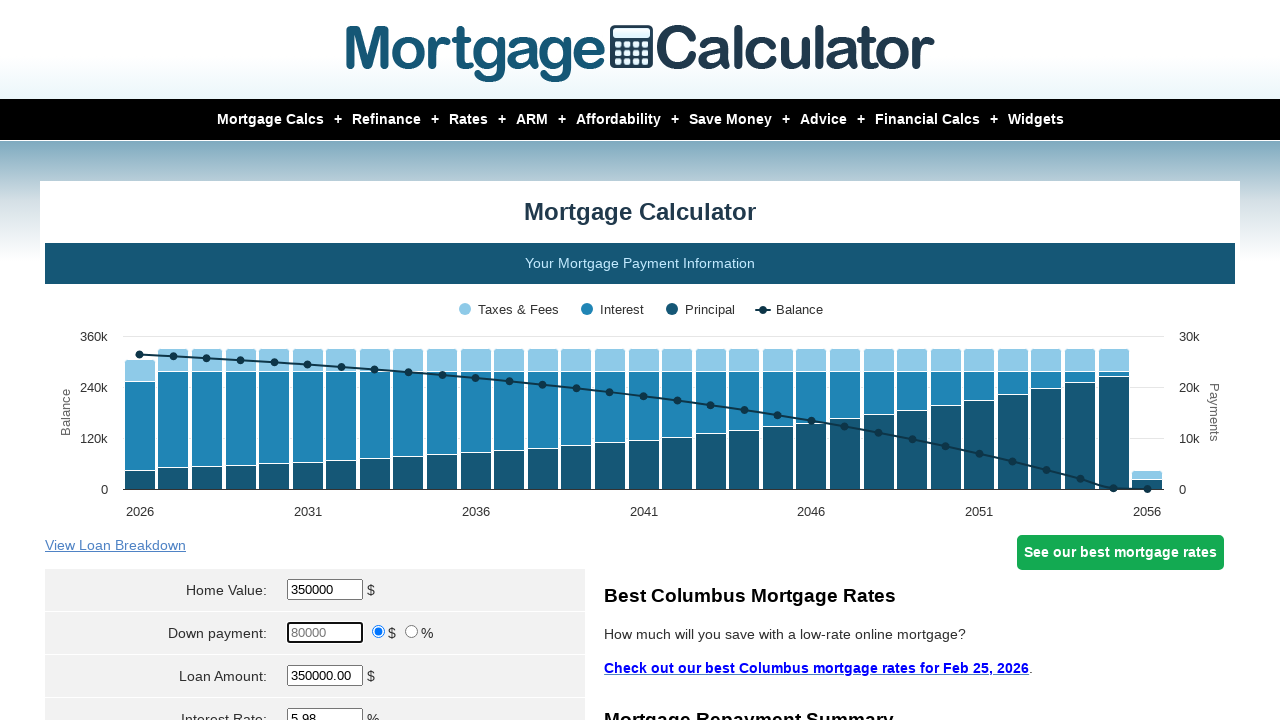

Entered down payment of $70,000 on #downpayment
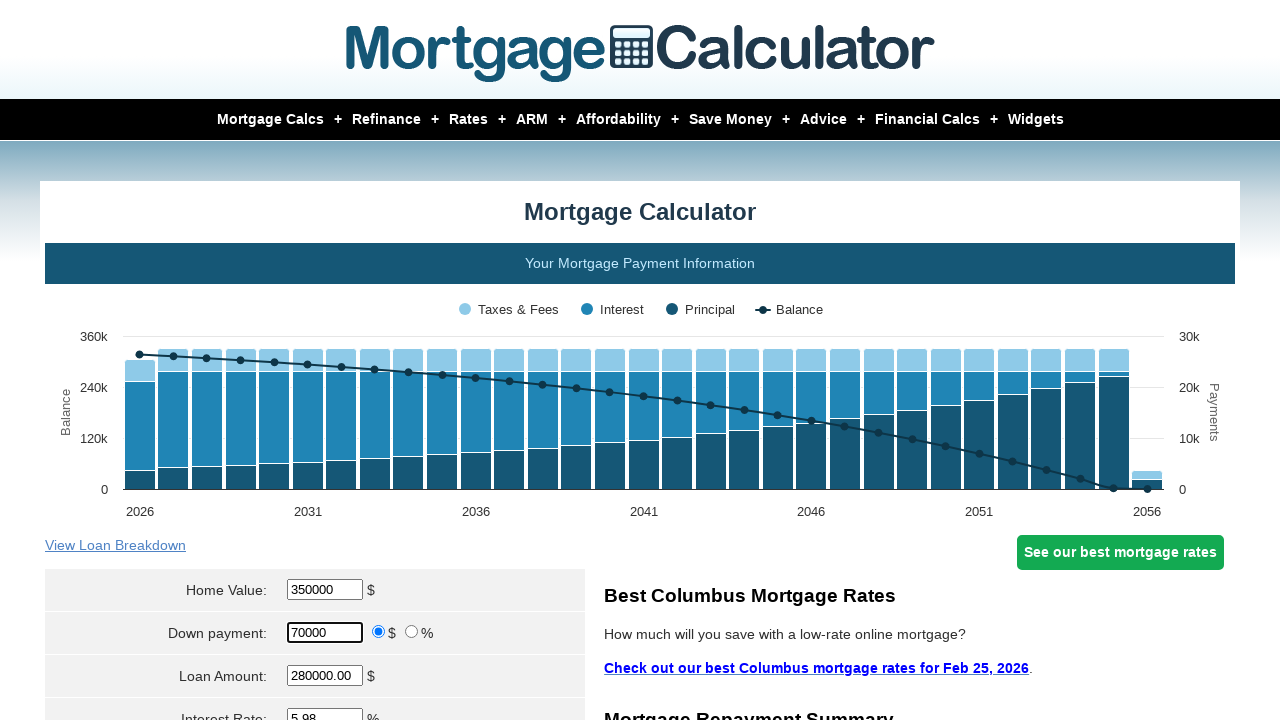

Selected April as start month on select[name='param[start_month]']
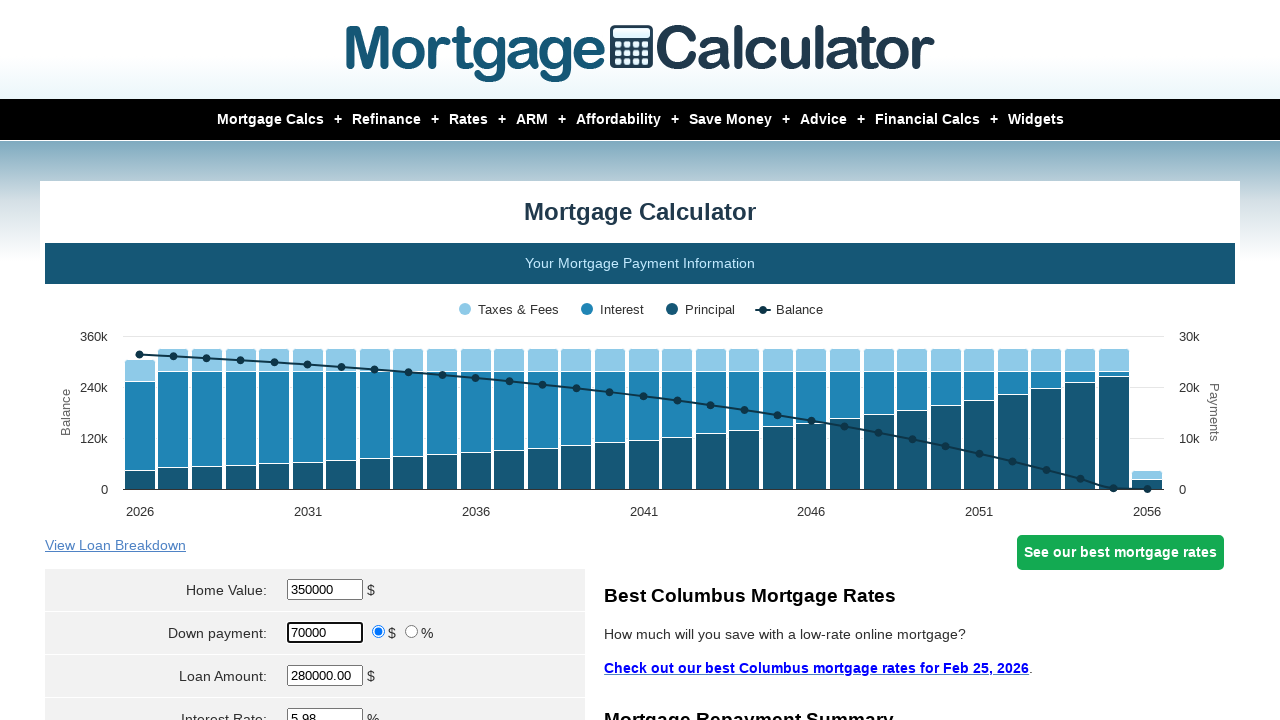

Clicked Calculate button at (315, 360) on input[value='Calculate']
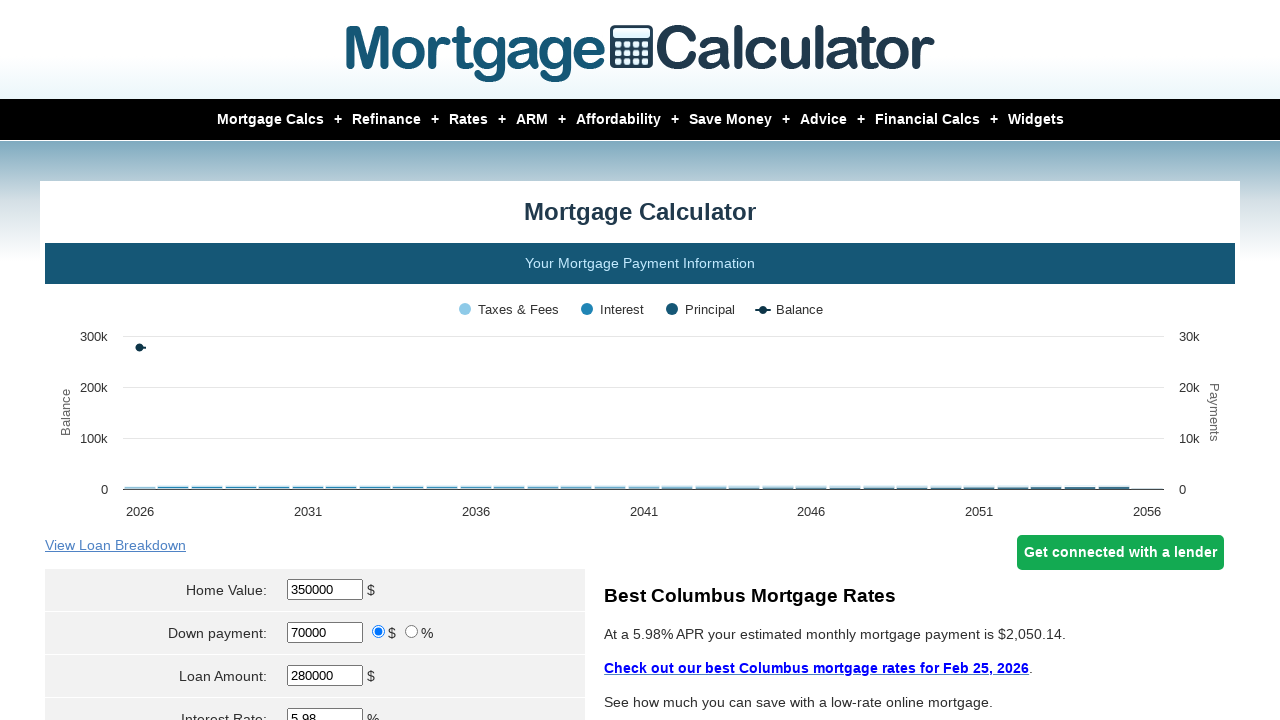

Monthly payment results loaded
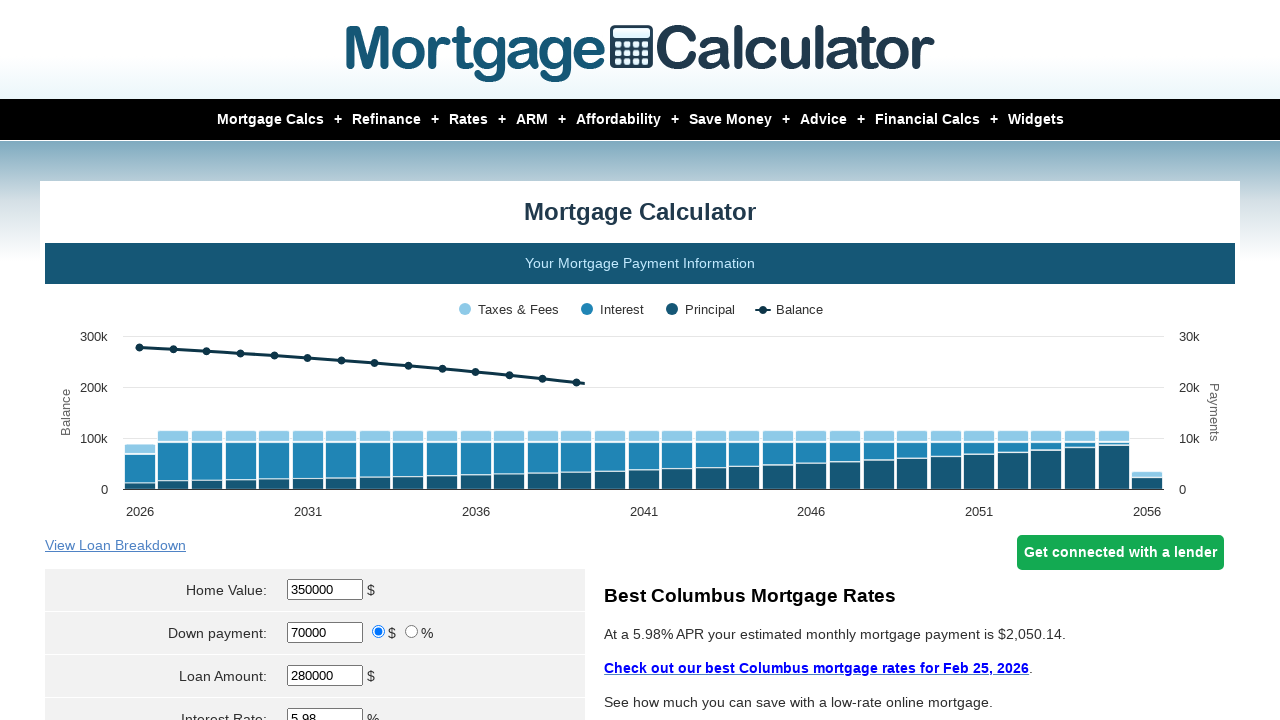

Captured monthly payment result: 
            $2,050.14
                        Total Monthly Payment
                    
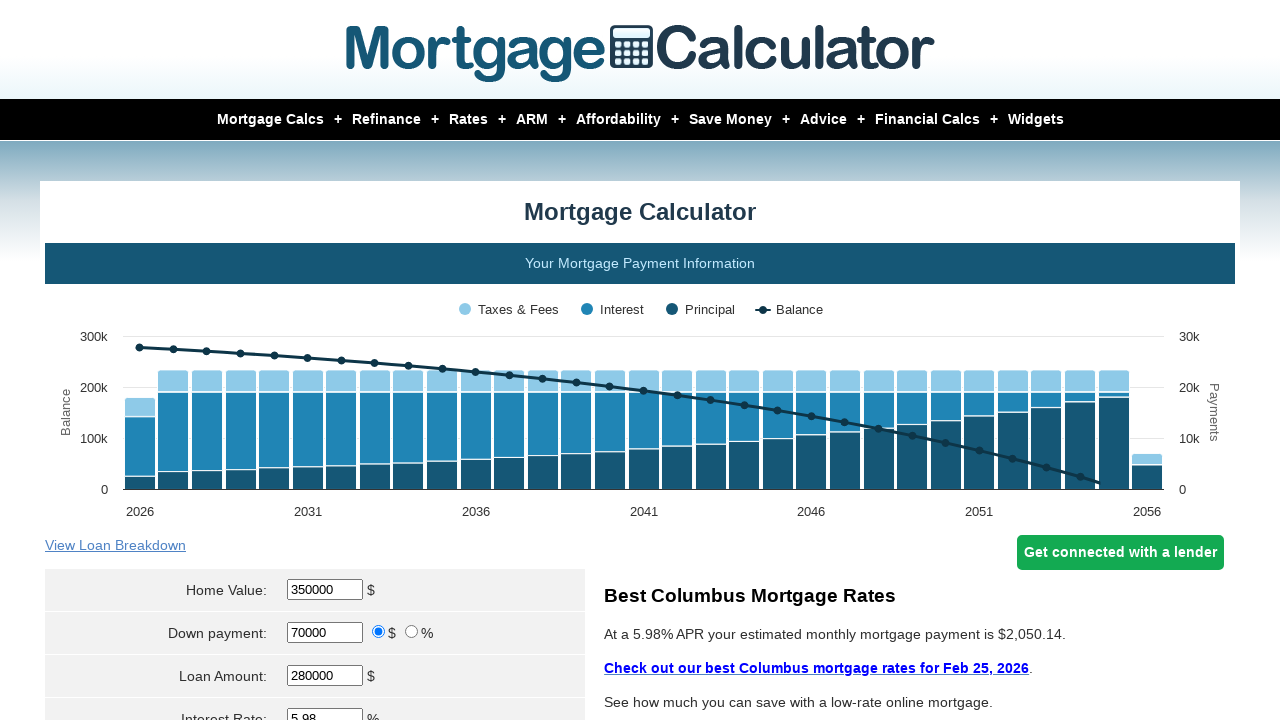

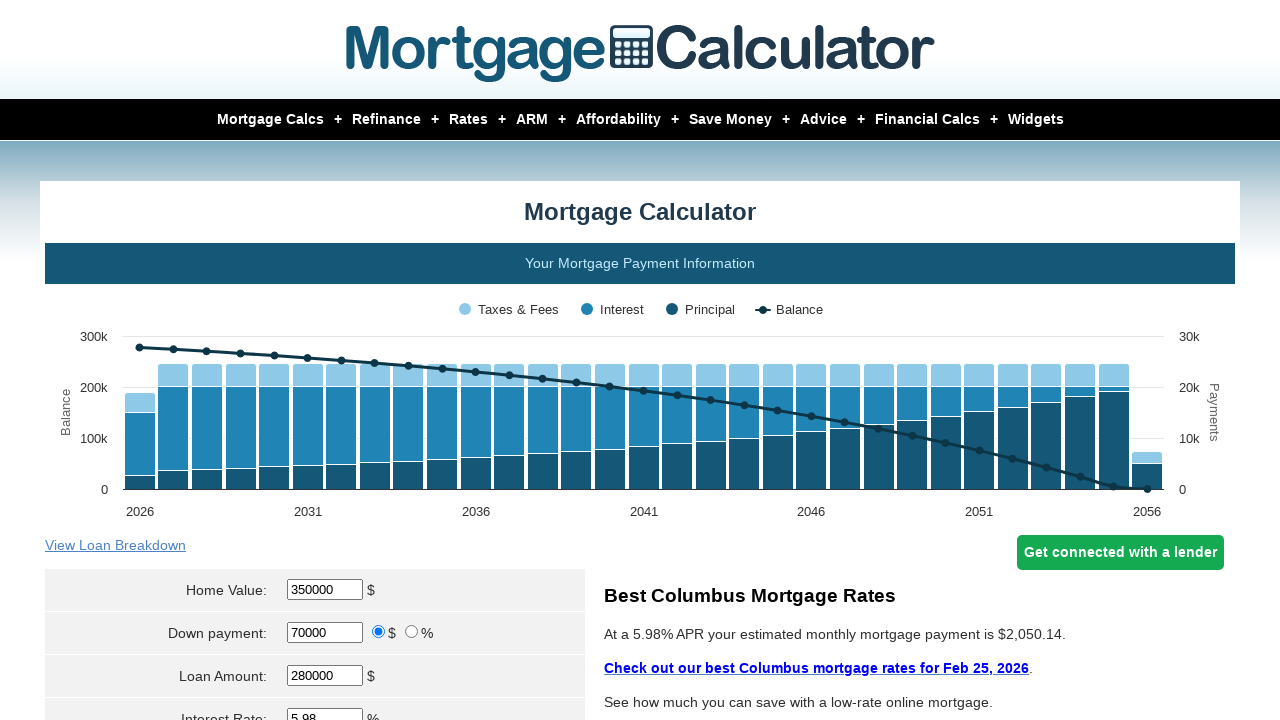